Tests dynamic controls functionality by clicking Enable button, verifying input field becomes enabled, entering and clearing text, then navigates to drag and drop page to verify column alignment.

Starting URL: http://the-internet.herokuapp.com/dynamic_controls

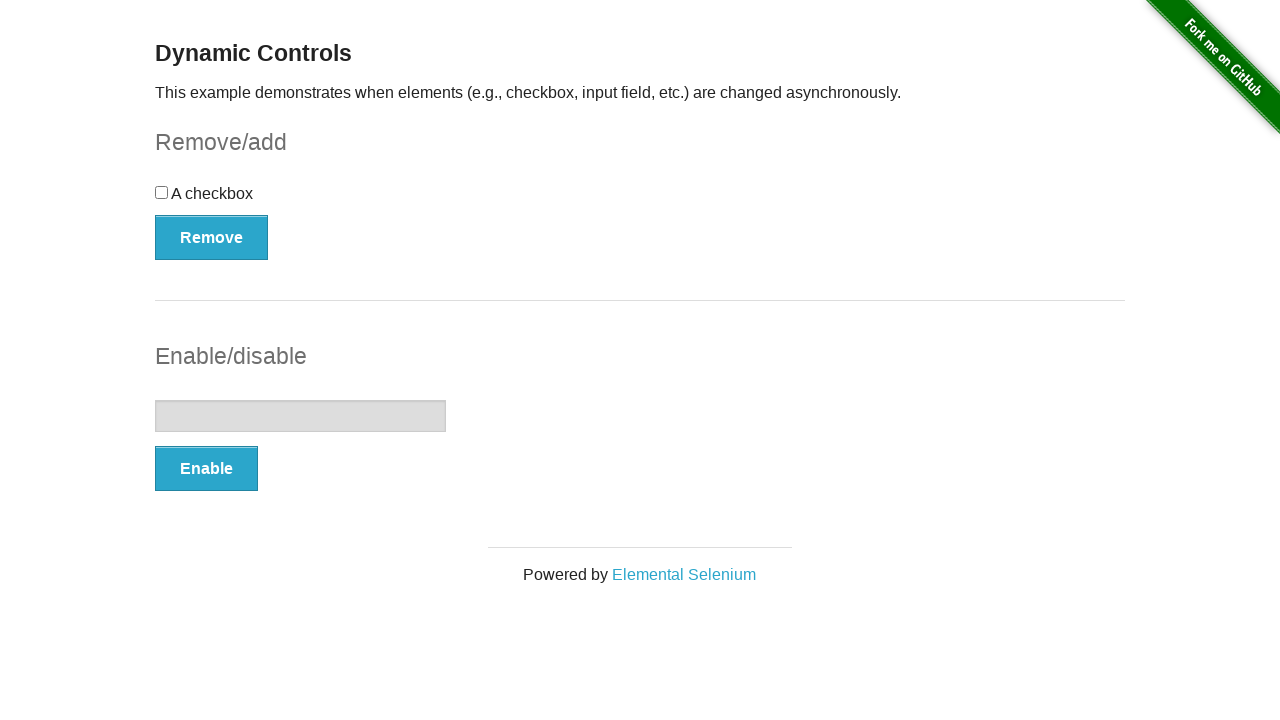

Clicked the 'Enable' button at (206, 469) on button:has-text('Enable')
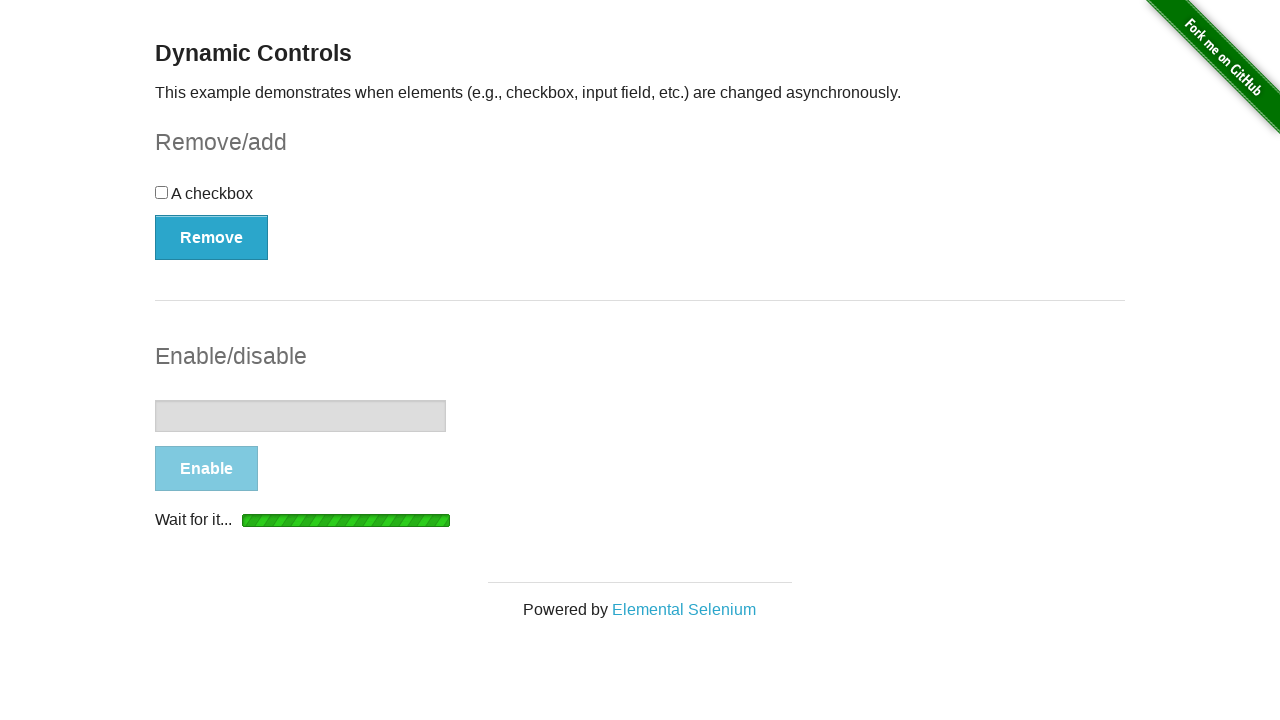

Verified 'It's enabled!' message appeared
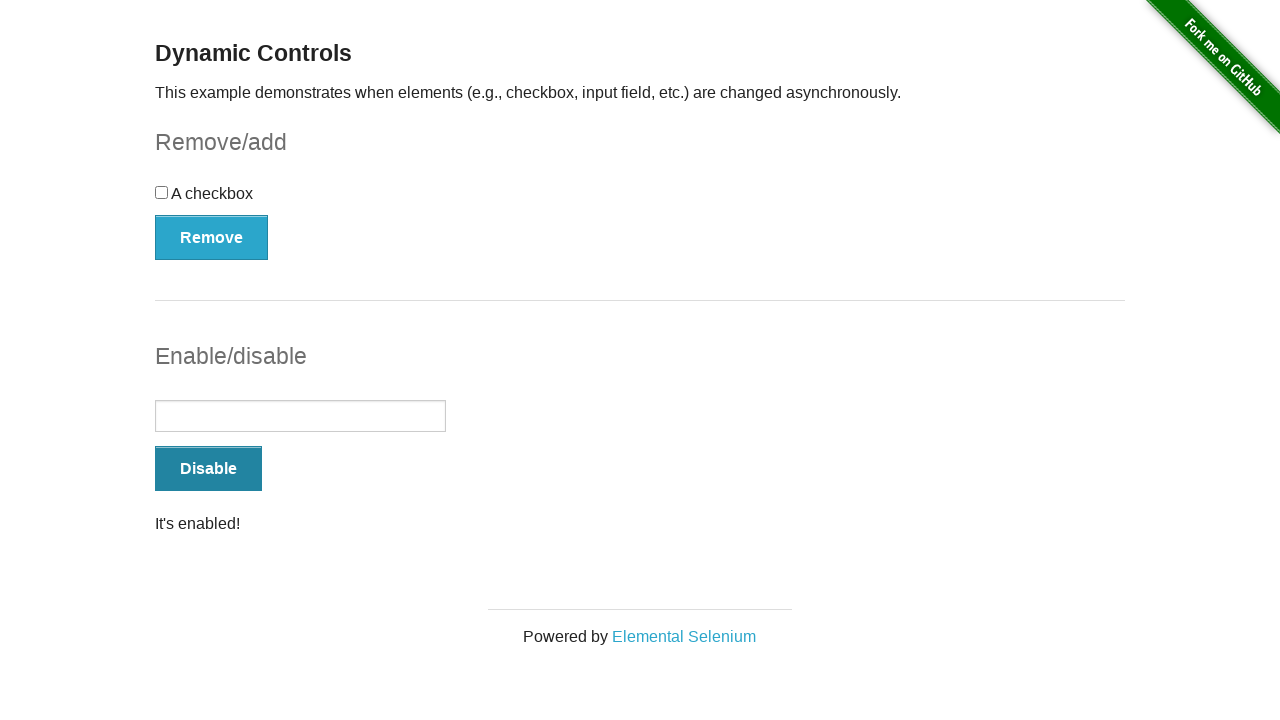

Input field became visible and enabled
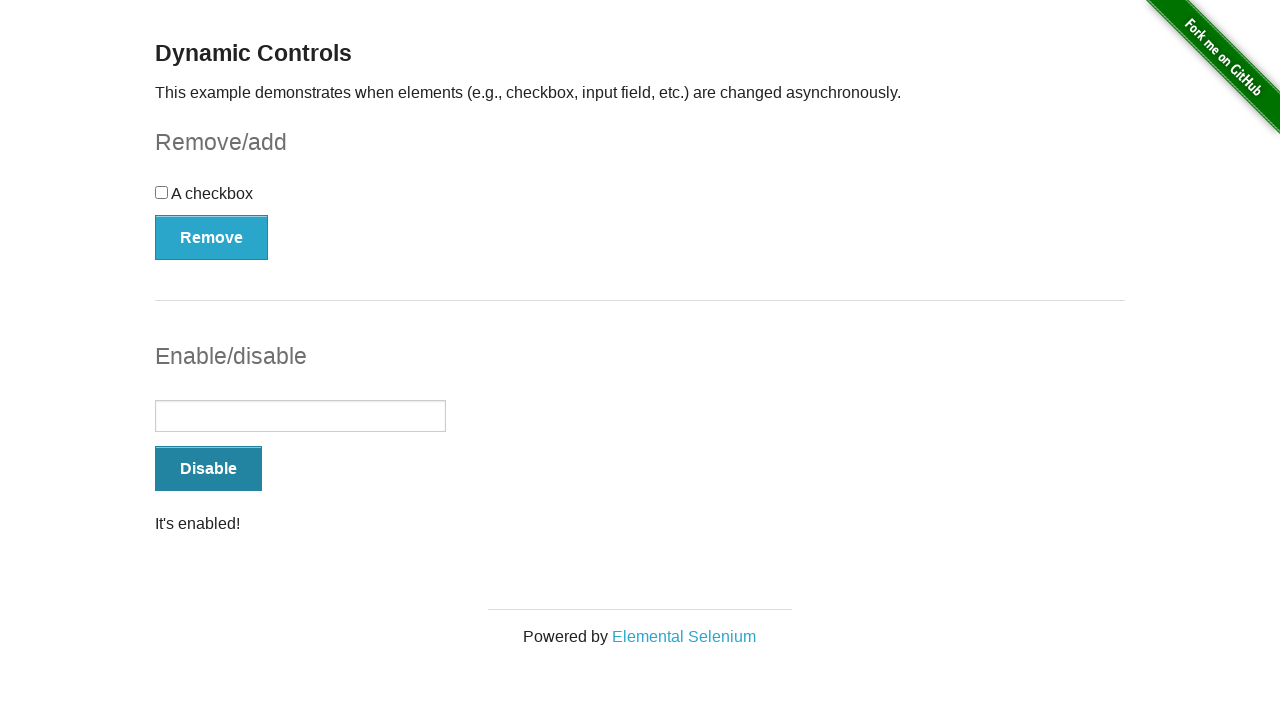

Verified button text changed to 'Disable'
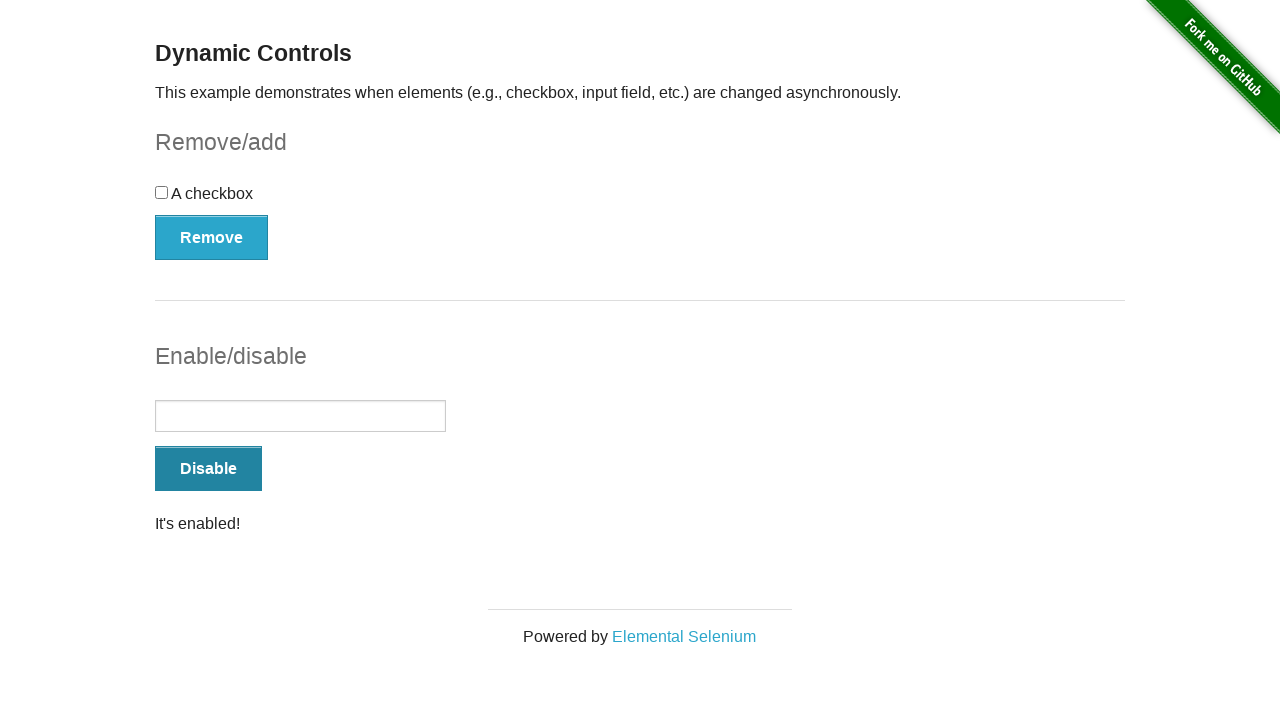

Entered 'Bootcamp' in the input field on #input-example input[type='text']
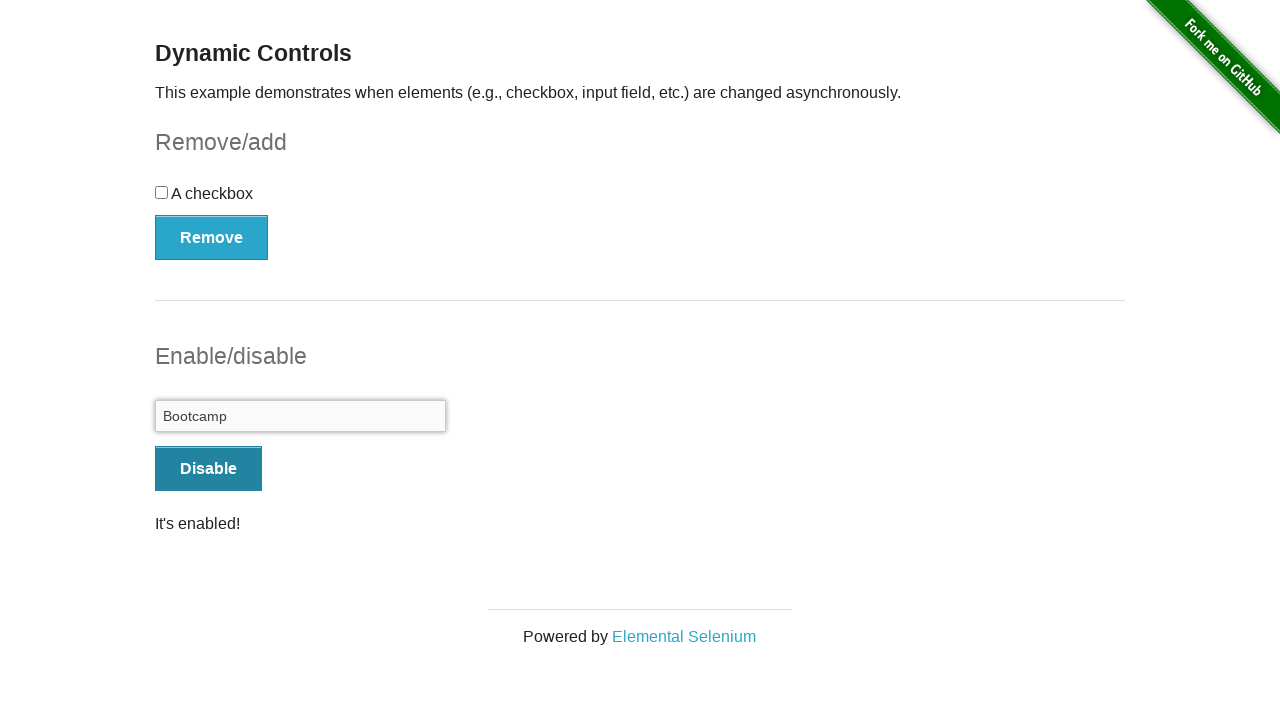

Cleared the input field on #input-example input[type='text']
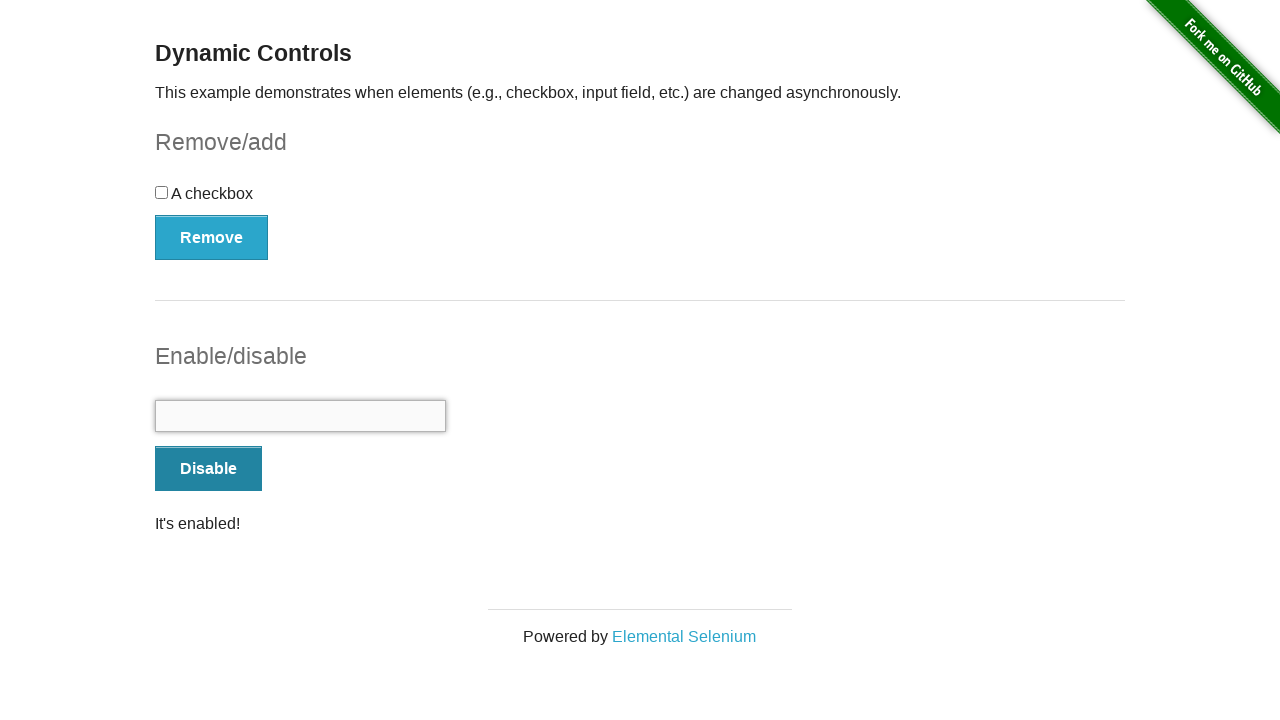

Navigated to drag and drop page
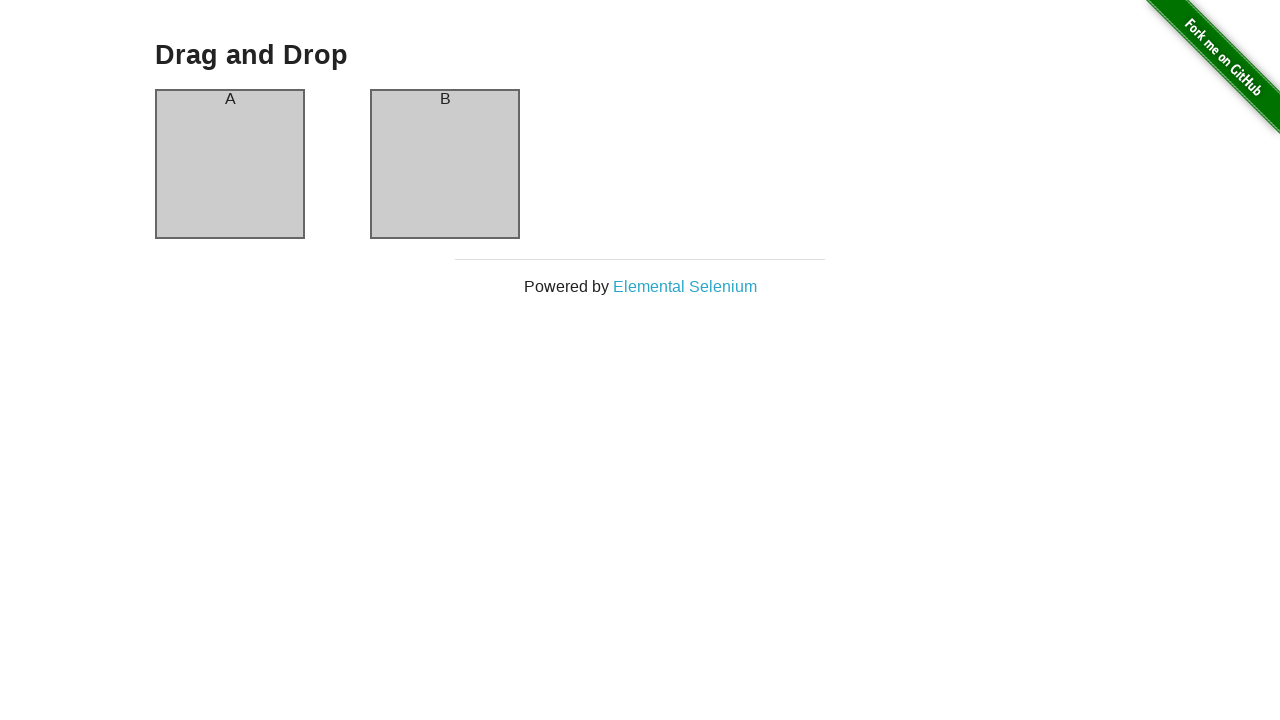

Verified column A is visible
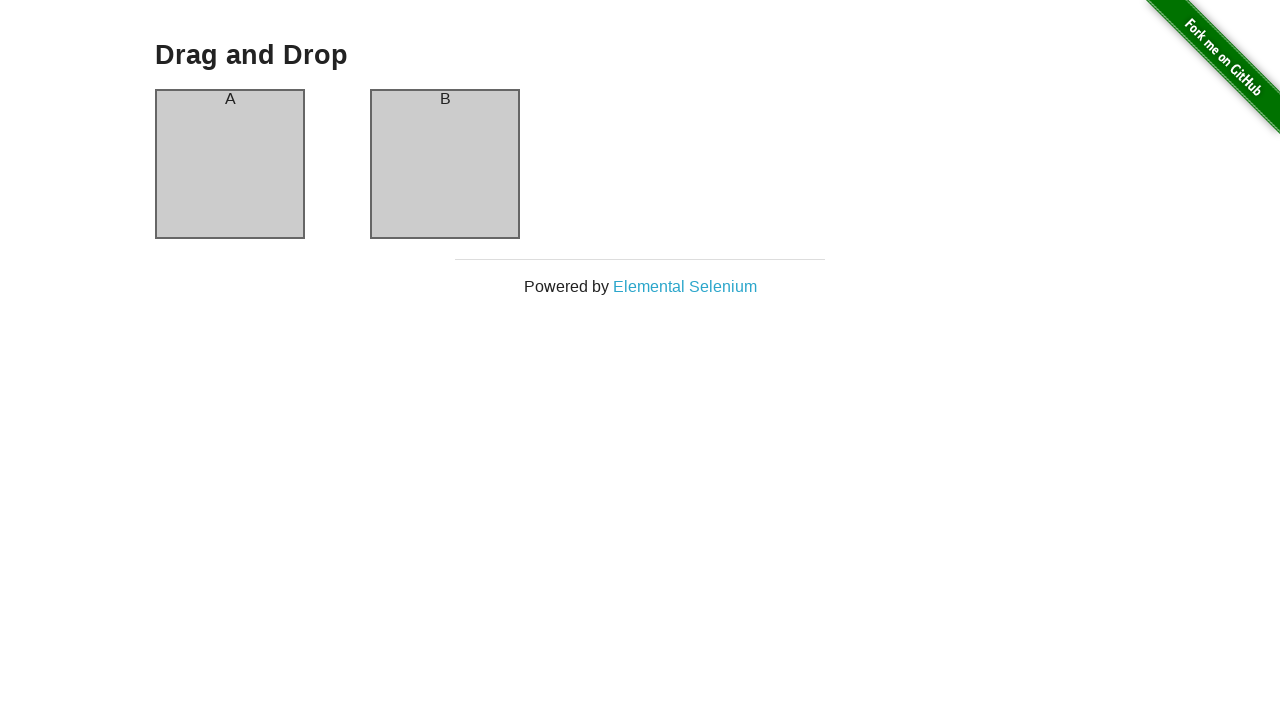

Verified column B is visible
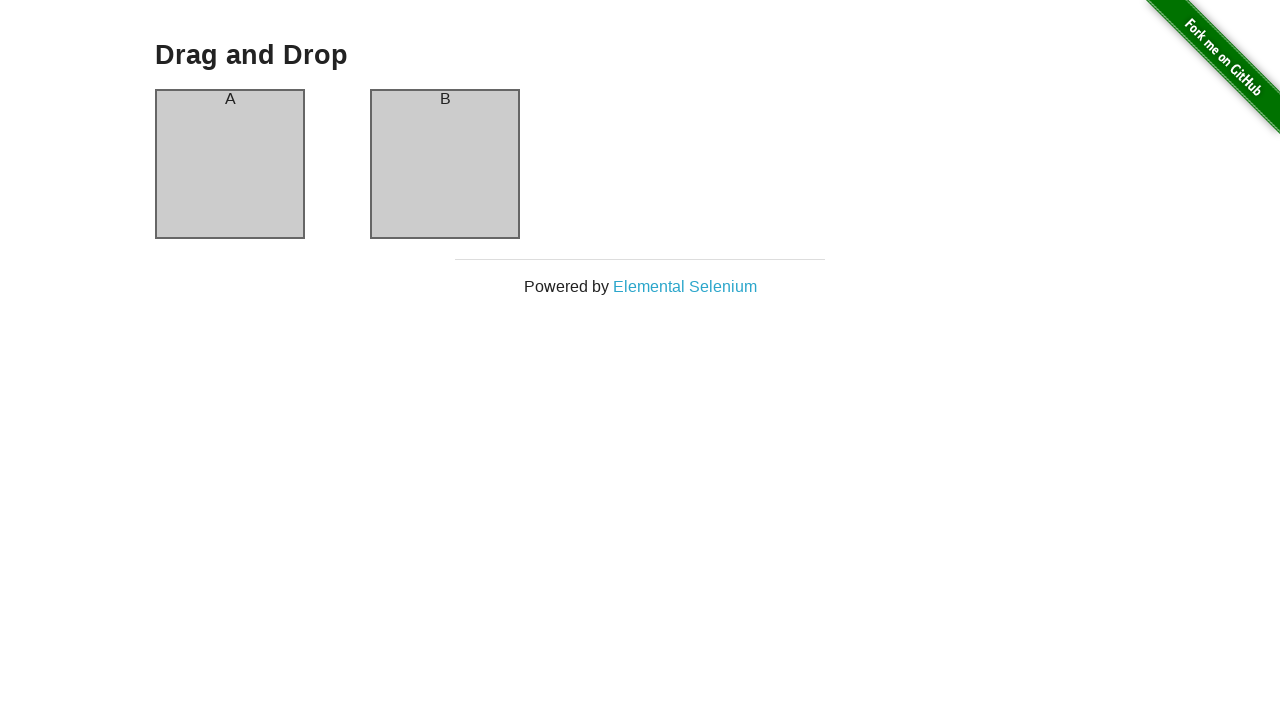

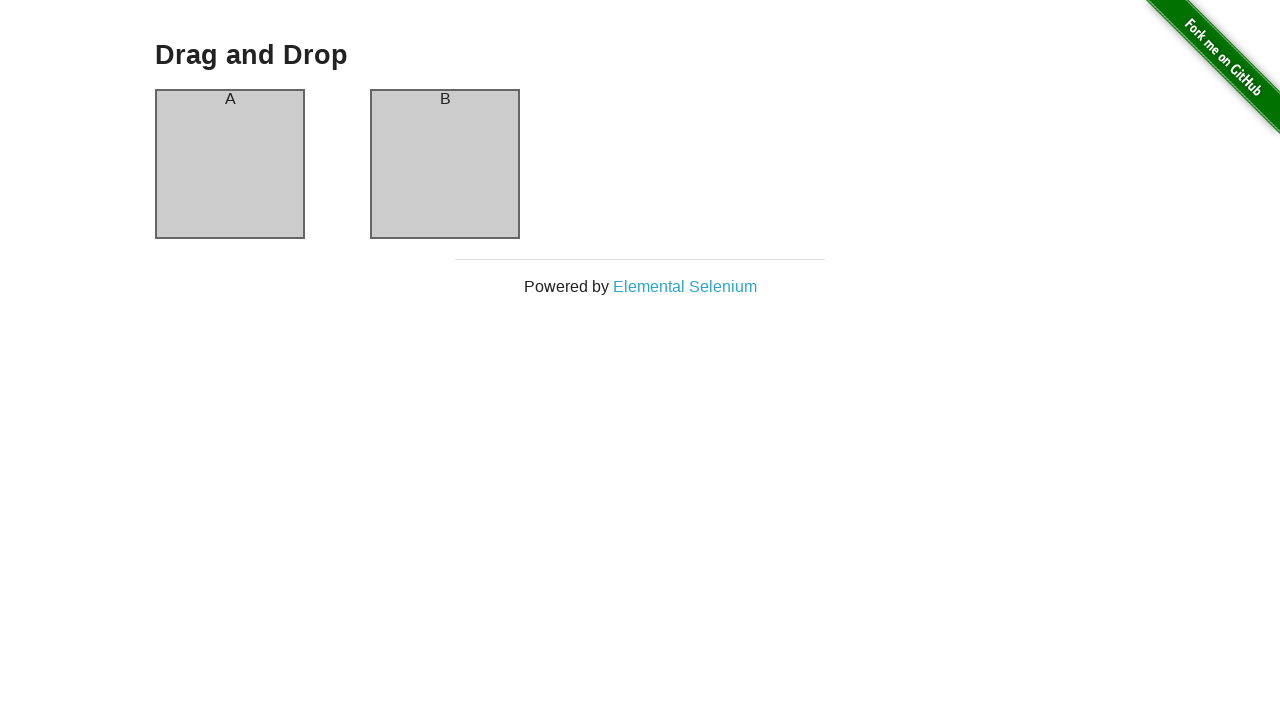